Tests that the complete all checkbox updates state when individual items are completed or cleared

Starting URL: https://demo.playwright.dev/todomvc

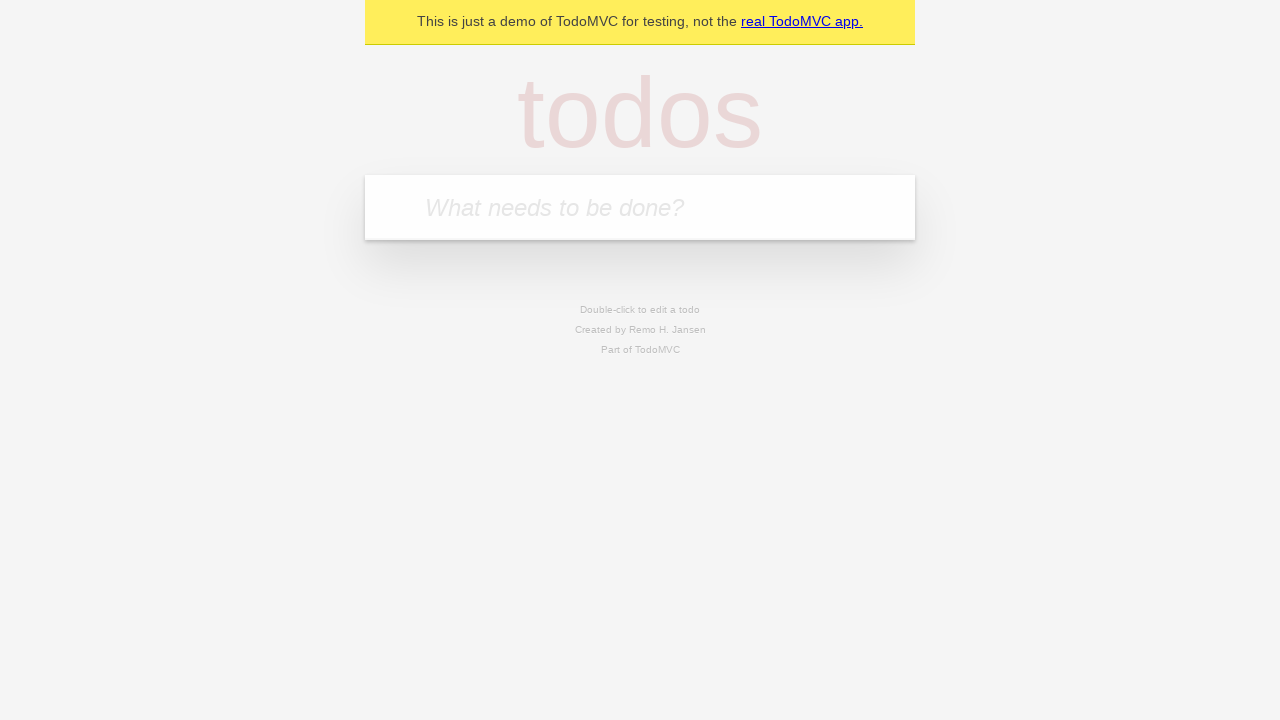

Filled todo input with 'buy some cheese' on internal:attr=[placeholder="What needs to be done?"i]
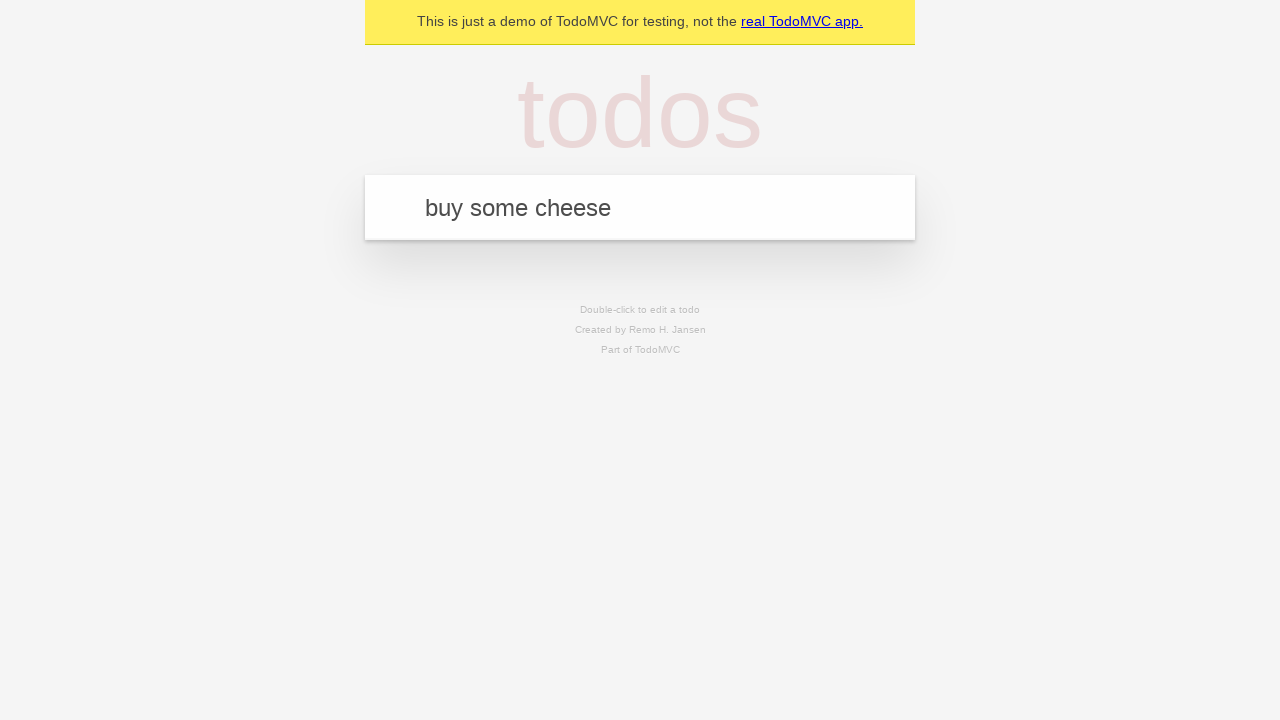

Pressed Enter to create todo item 'buy some cheese' on internal:attr=[placeholder="What needs to be done?"i]
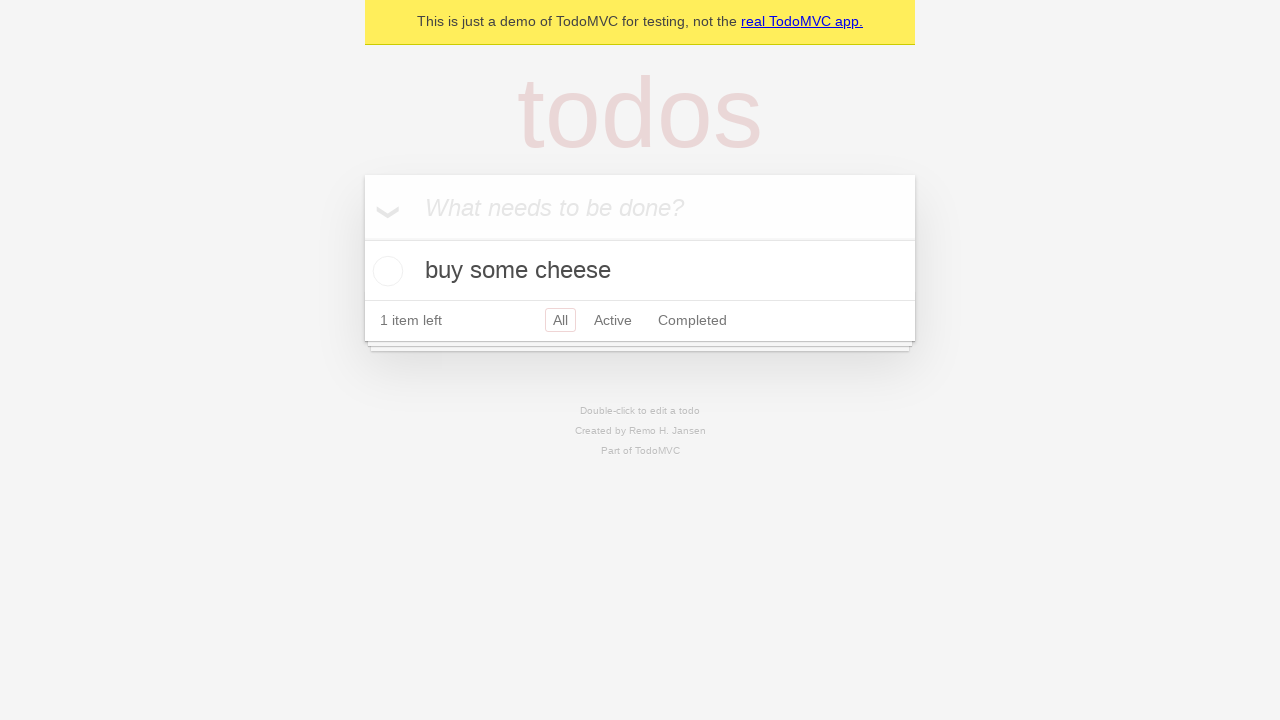

Filled todo input with 'feed the cat' on internal:attr=[placeholder="What needs to be done?"i]
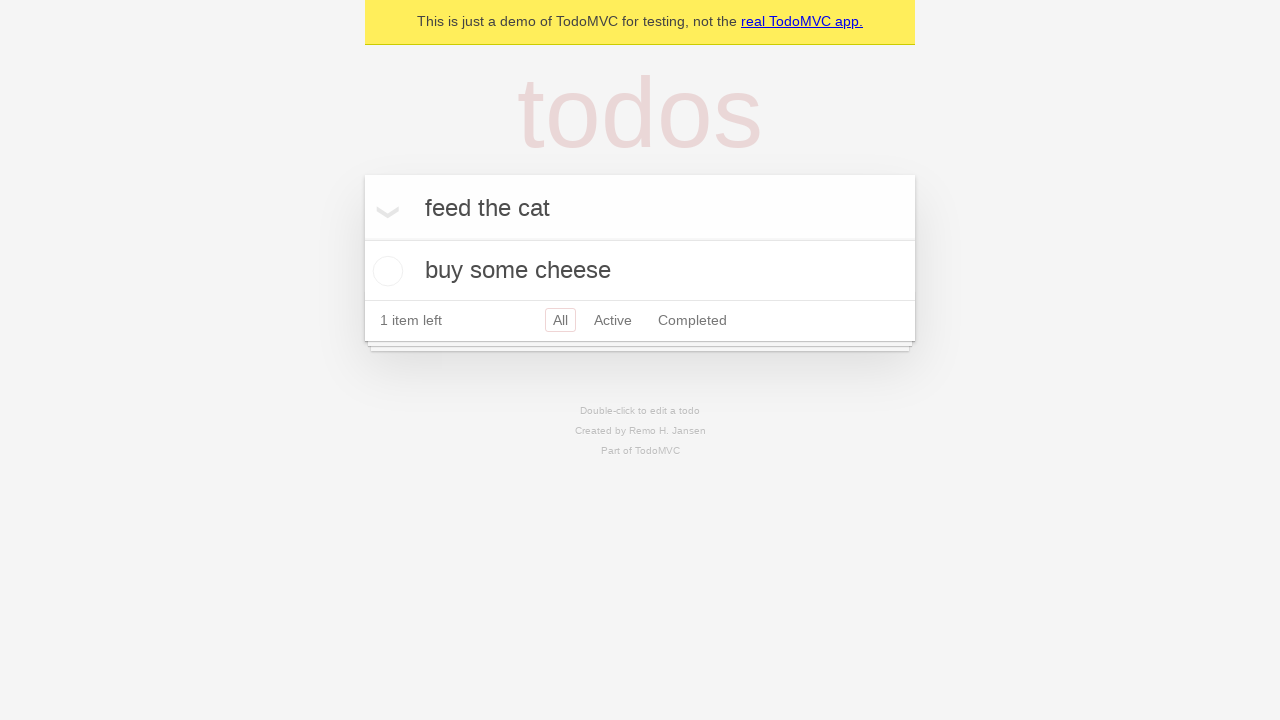

Pressed Enter to create todo item 'feed the cat' on internal:attr=[placeholder="What needs to be done?"i]
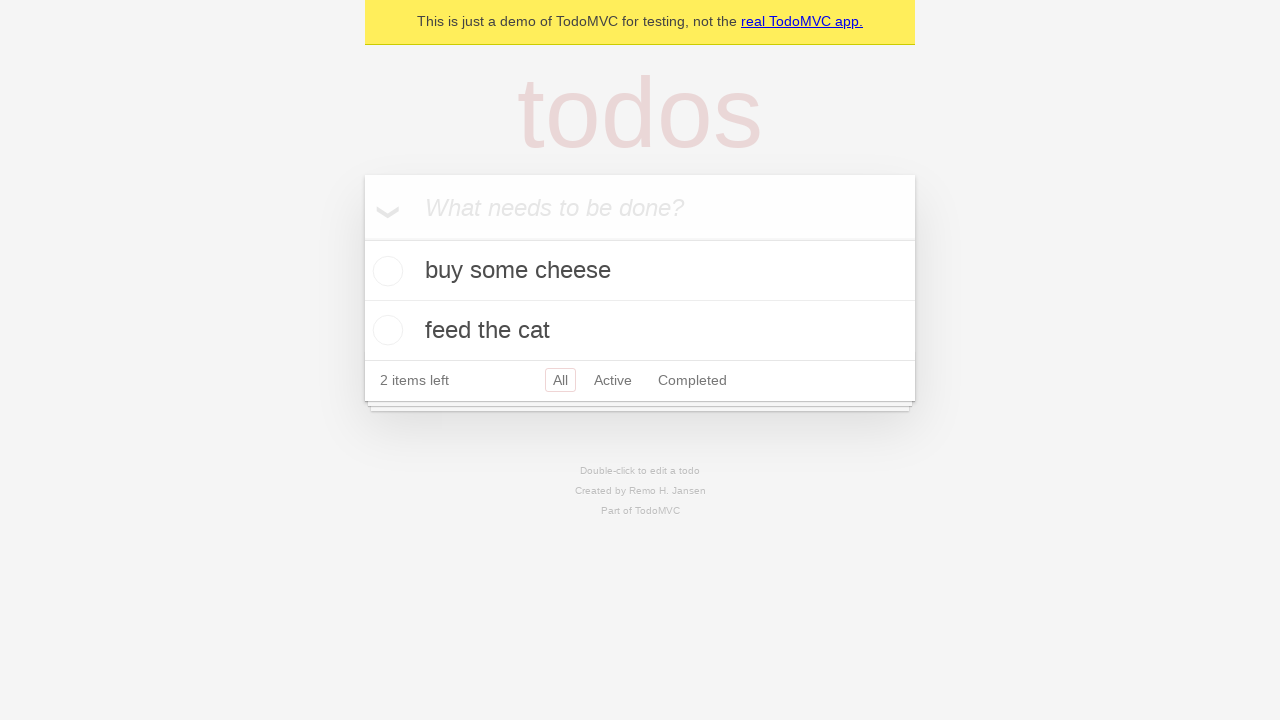

Filled todo input with 'book a doctors appointment' on internal:attr=[placeholder="What needs to be done?"i]
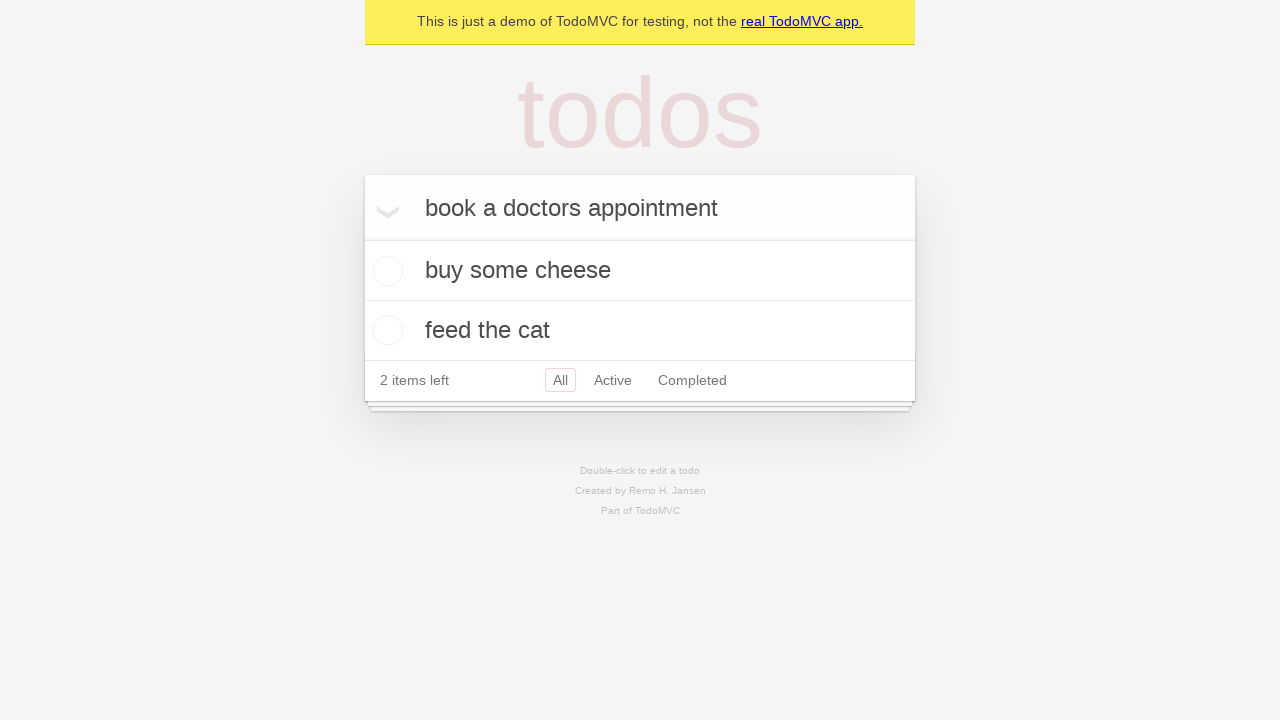

Pressed Enter to create todo item 'book a doctors appointment' on internal:attr=[placeholder="What needs to be done?"i]
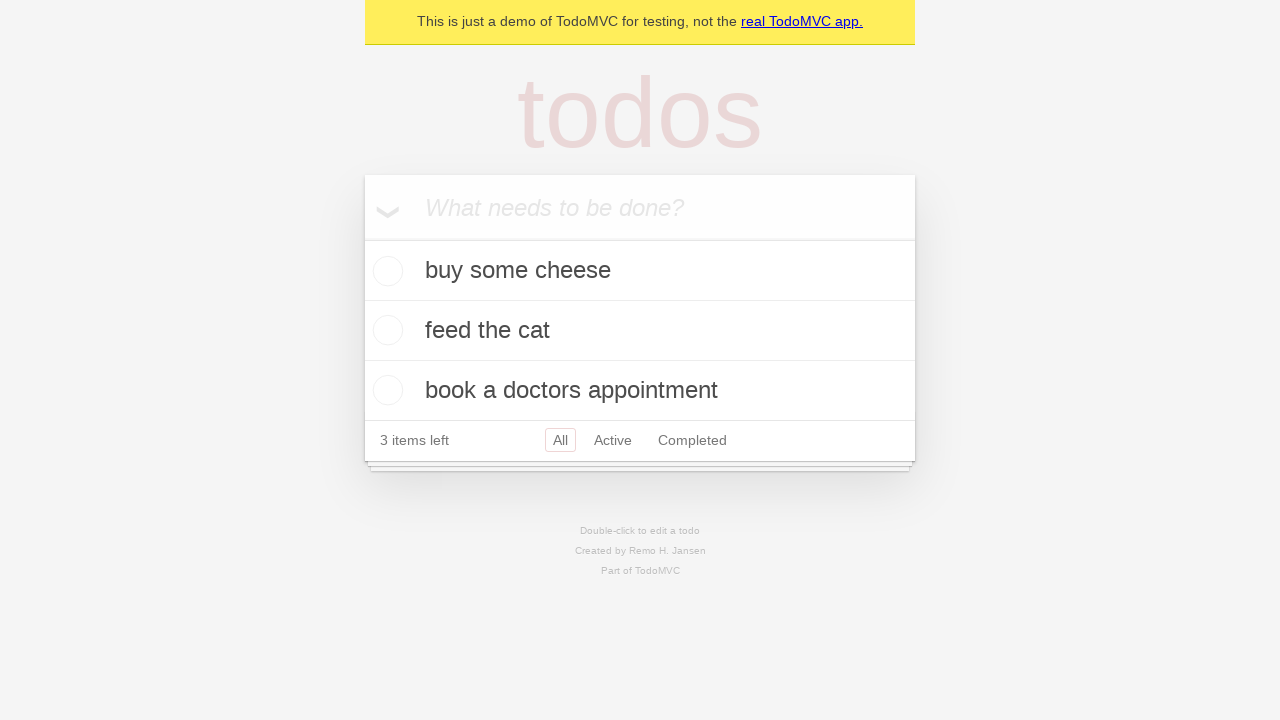

All 3 todo items have been created and loaded
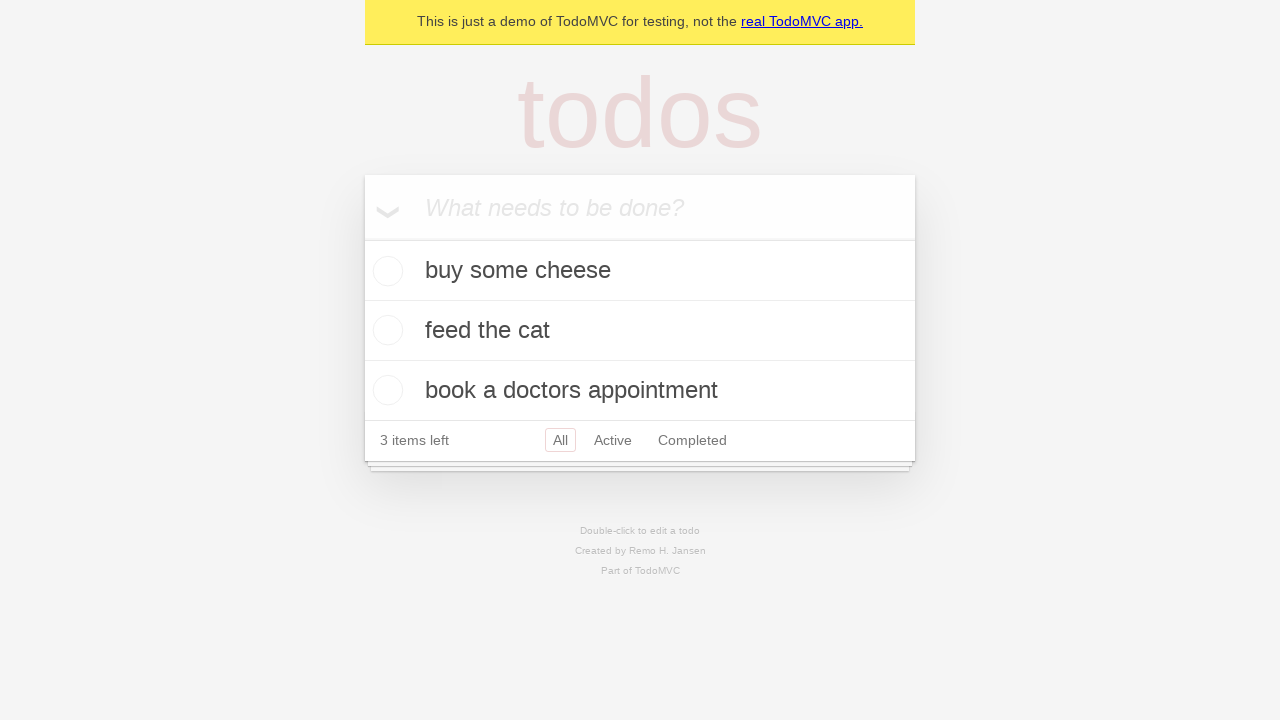

Checked 'Mark all as complete' checkbox - all todos marked complete at (362, 238) on internal:label="Mark all as complete"i
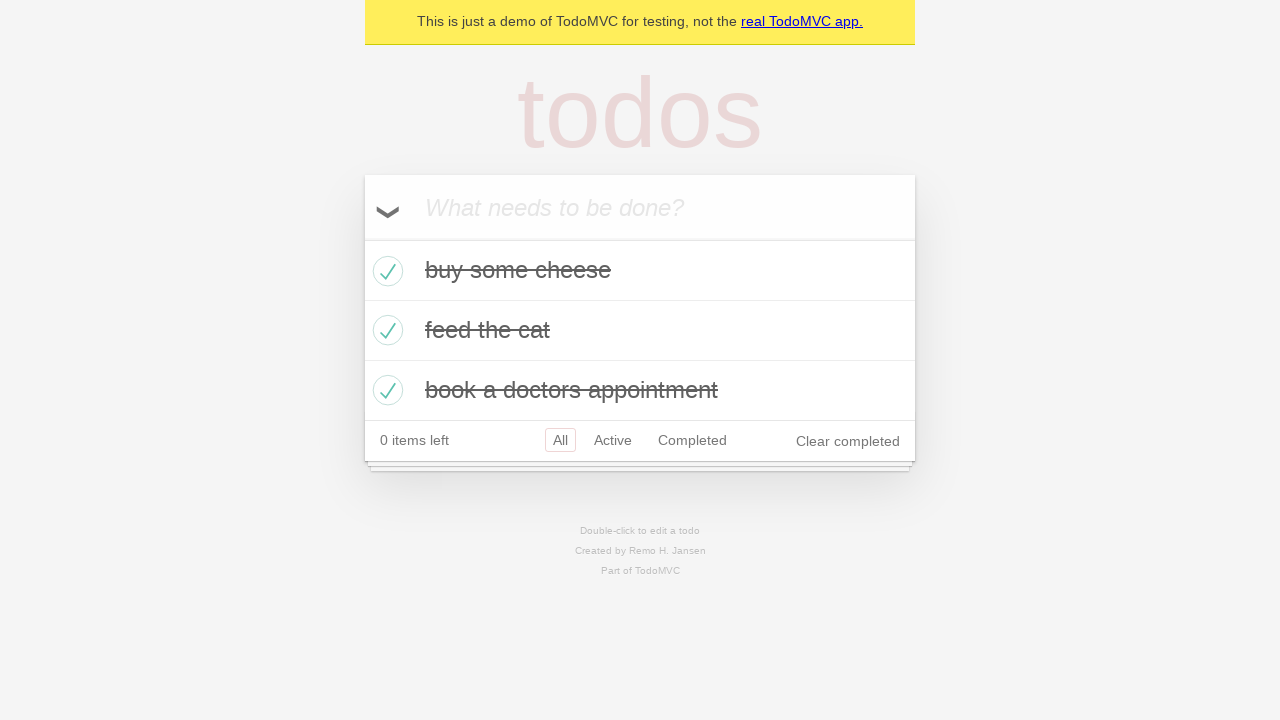

Unchecked the first todo item - 'complete all' state should update at (385, 271) on internal:testid=[data-testid="todo-item"s] >> nth=0 >> internal:role=checkbox
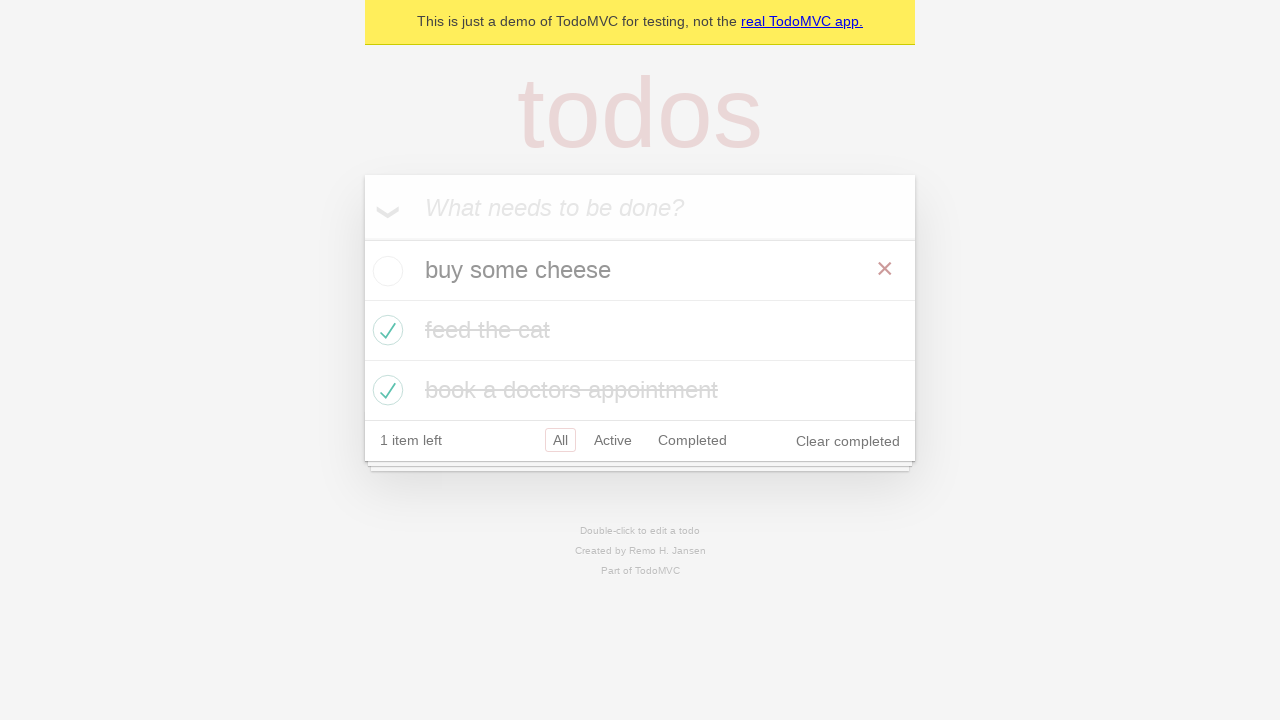

Checked the first todo item again - 'complete all' should be checked again at (385, 271) on internal:testid=[data-testid="todo-item"s] >> nth=0 >> internal:role=checkbox
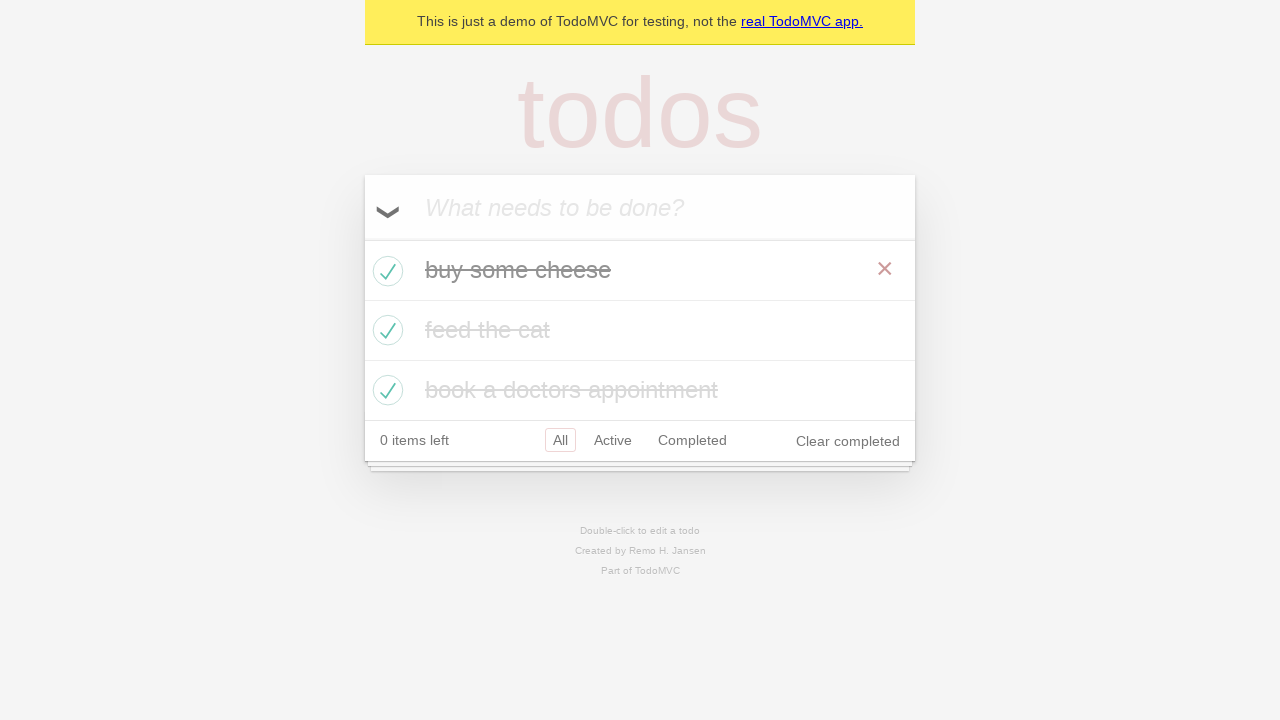

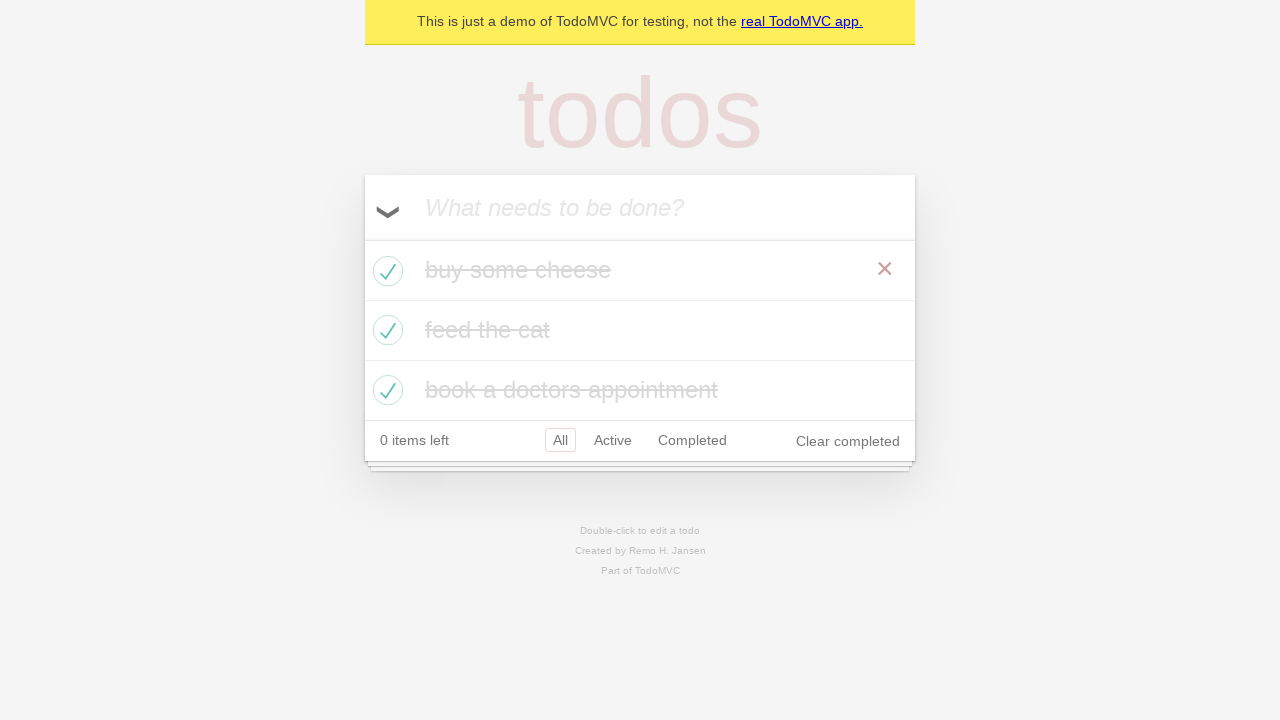